Tests bootstrap progress bar dialog by clicking on a random "Show dialog" button and waiting for the dialog to complete

Starting URL: https://www.lambdatest.com/selenium-playground/bootstrap-progress-bar-dialog-demo

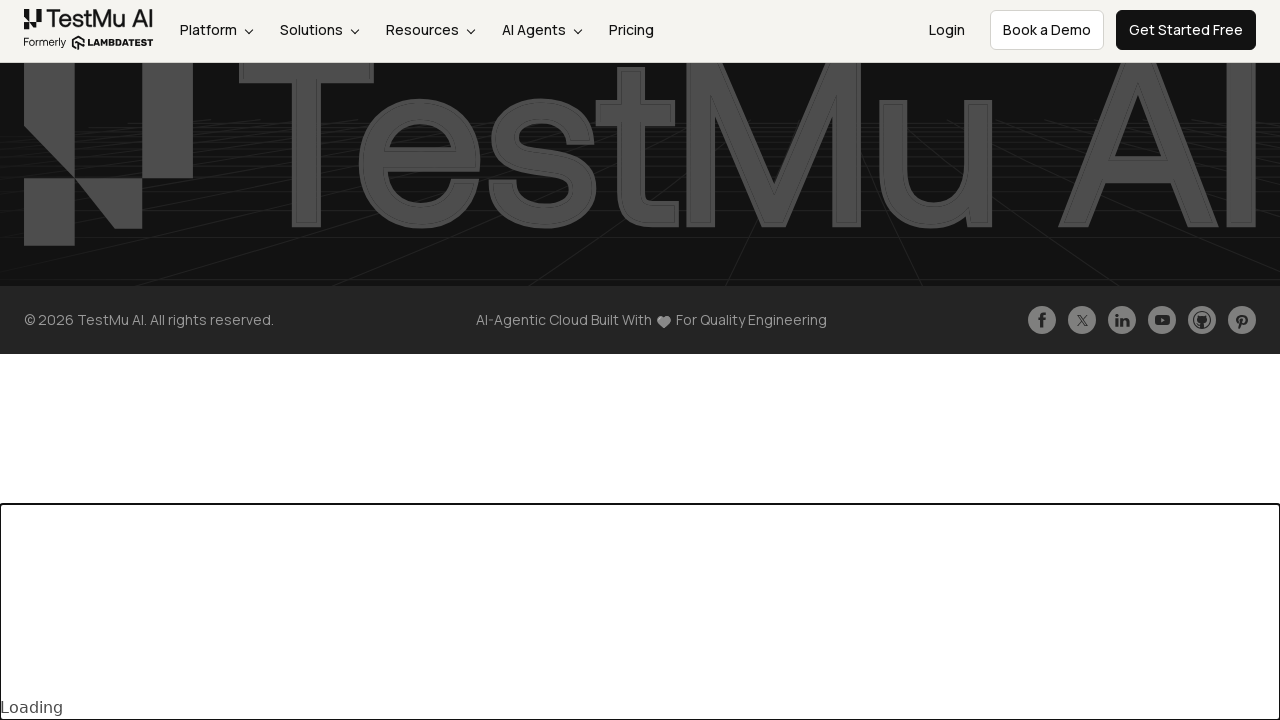

Located all 'Show dialog' buttons on the page
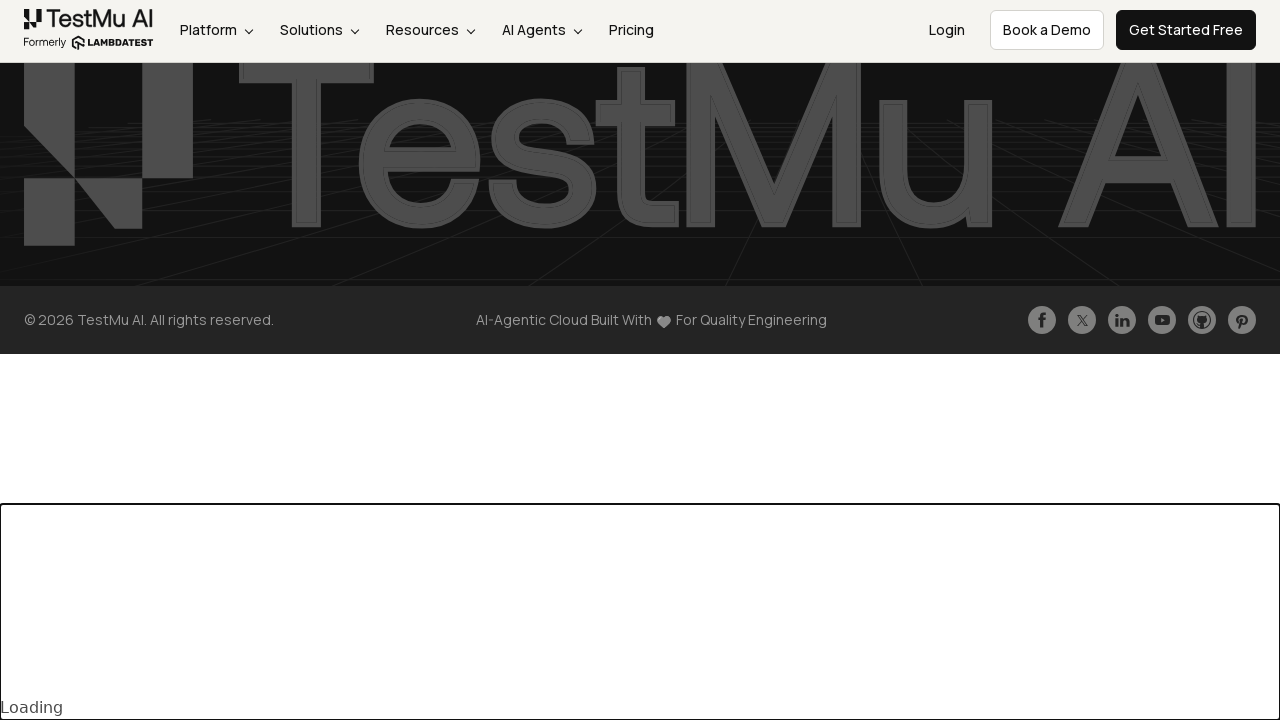

Selected random button index 2 out of 3 buttons
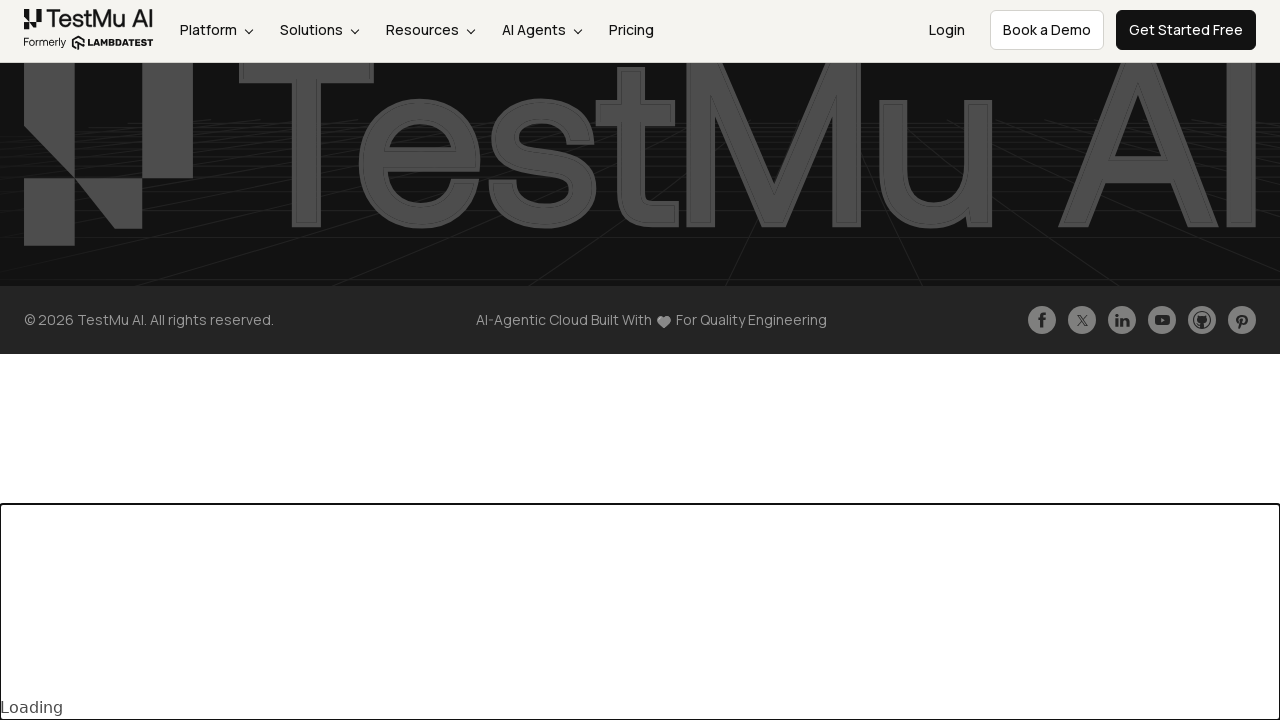

Clicked 'Show dialog' button at index 2 at (491, 360) on xpath=//*[contains(text(),'Show dialog')] >> nth=2
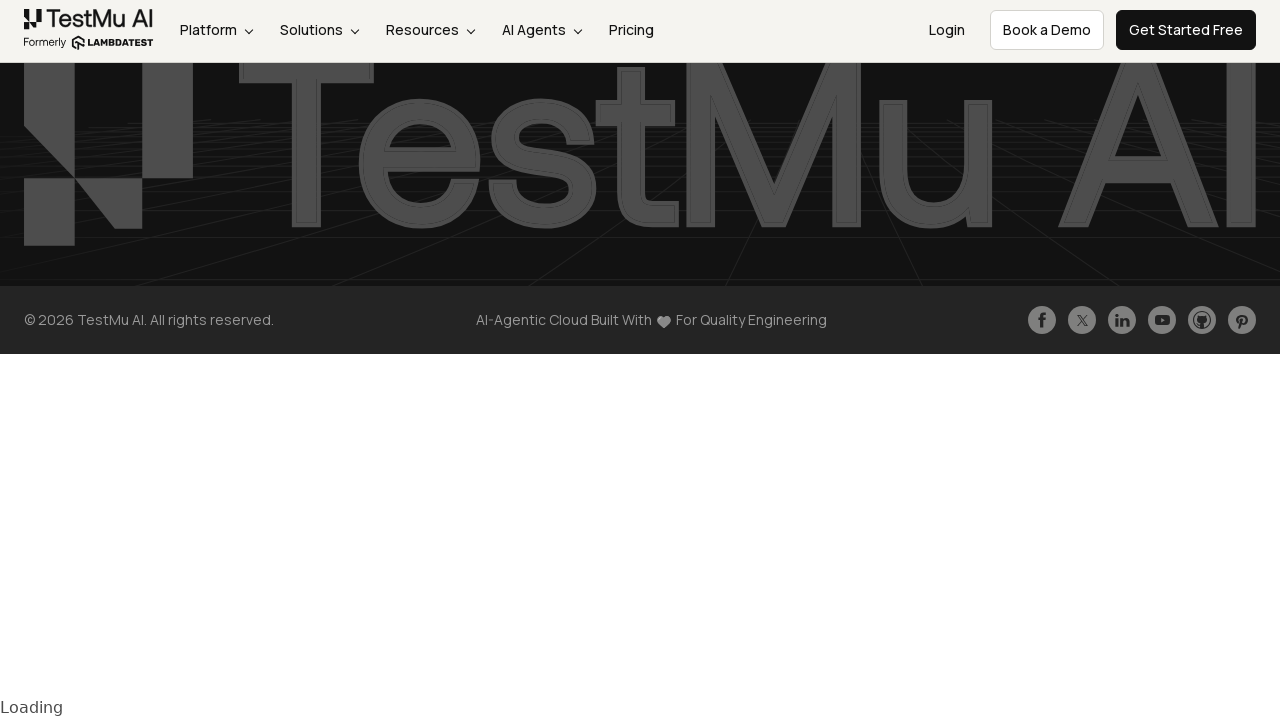

Waited for progress bar dialog to complete and close
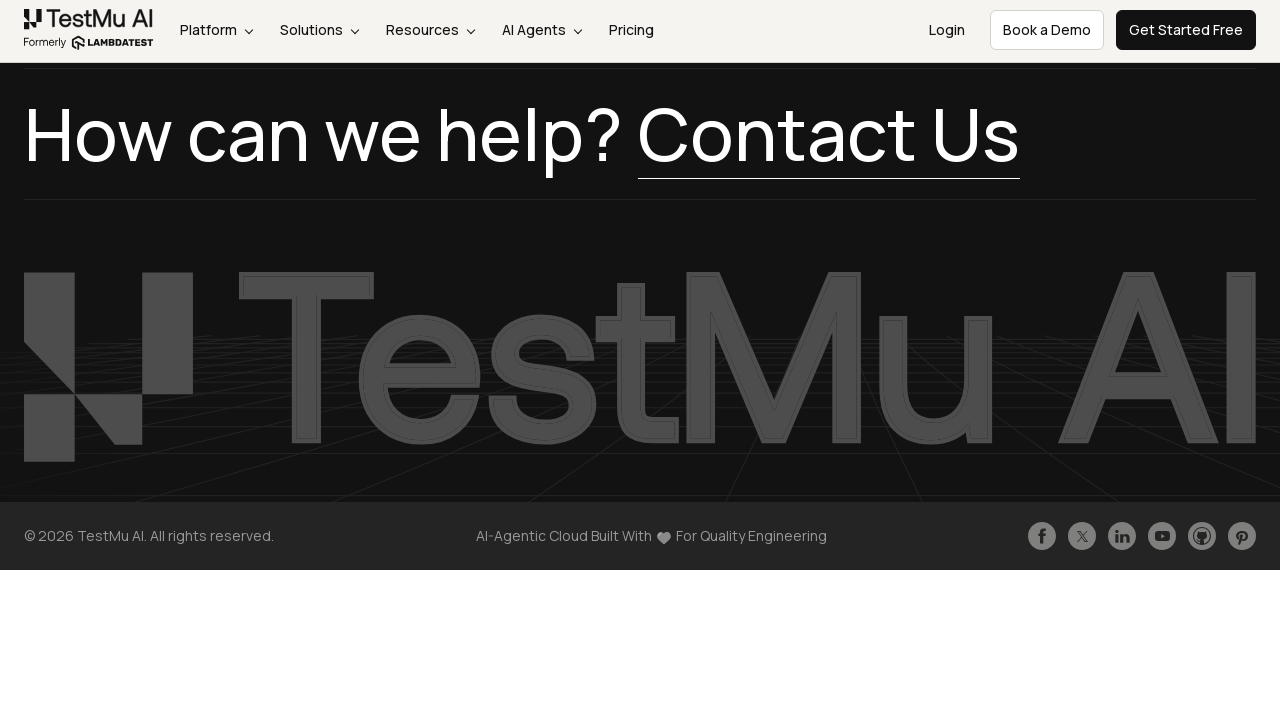

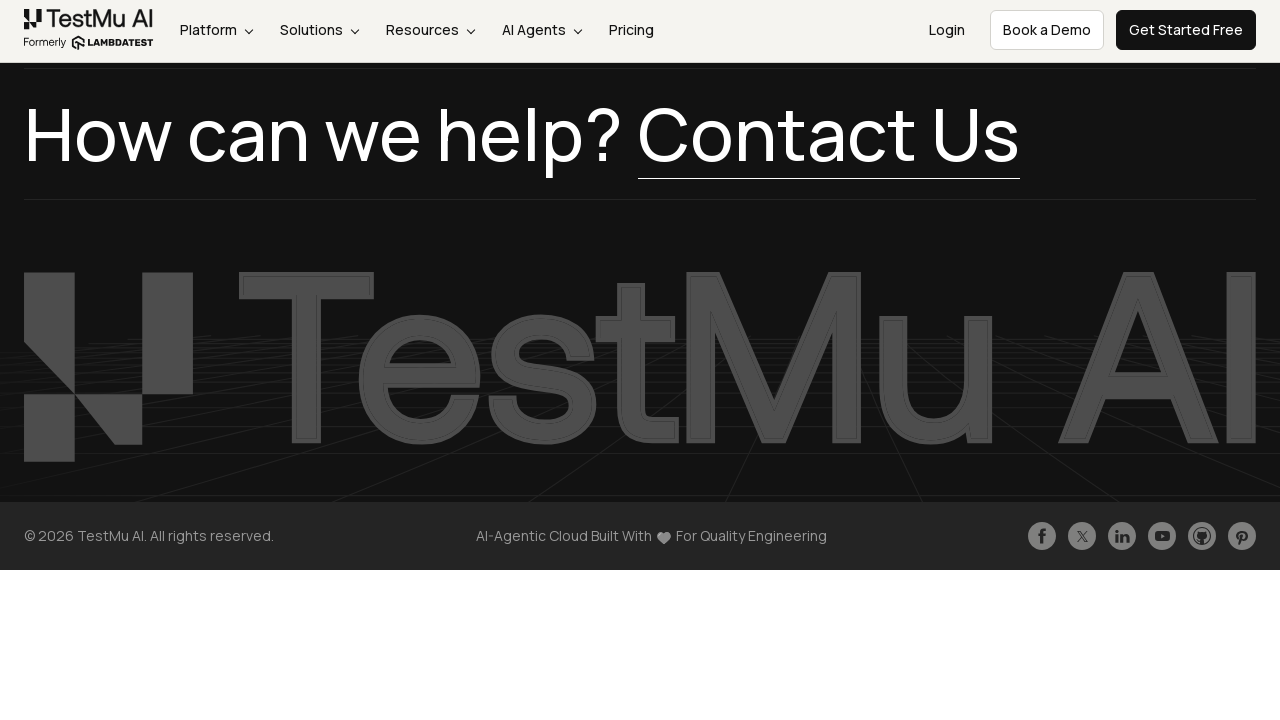